Tests hover functionality by hovering over an avatar element and verifying that the caption/additional information becomes visible.

Starting URL: http://the-internet.herokuapp.com/hovers

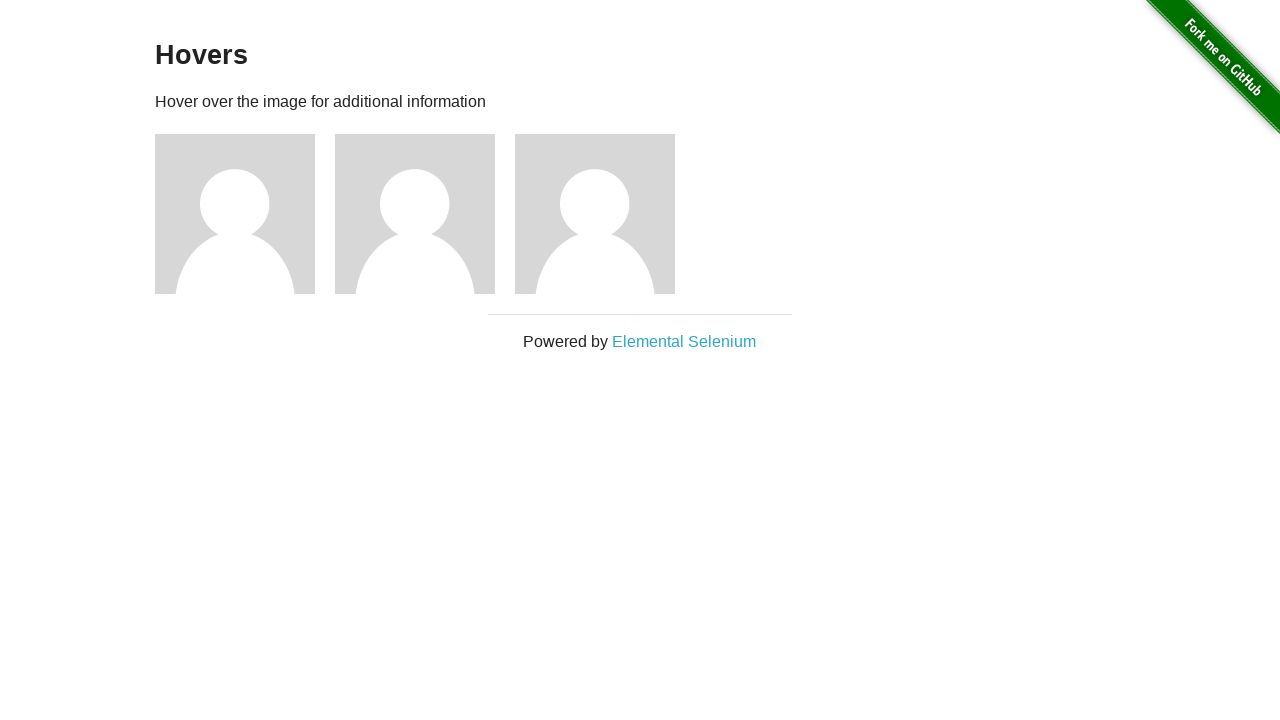

Located the first avatar element
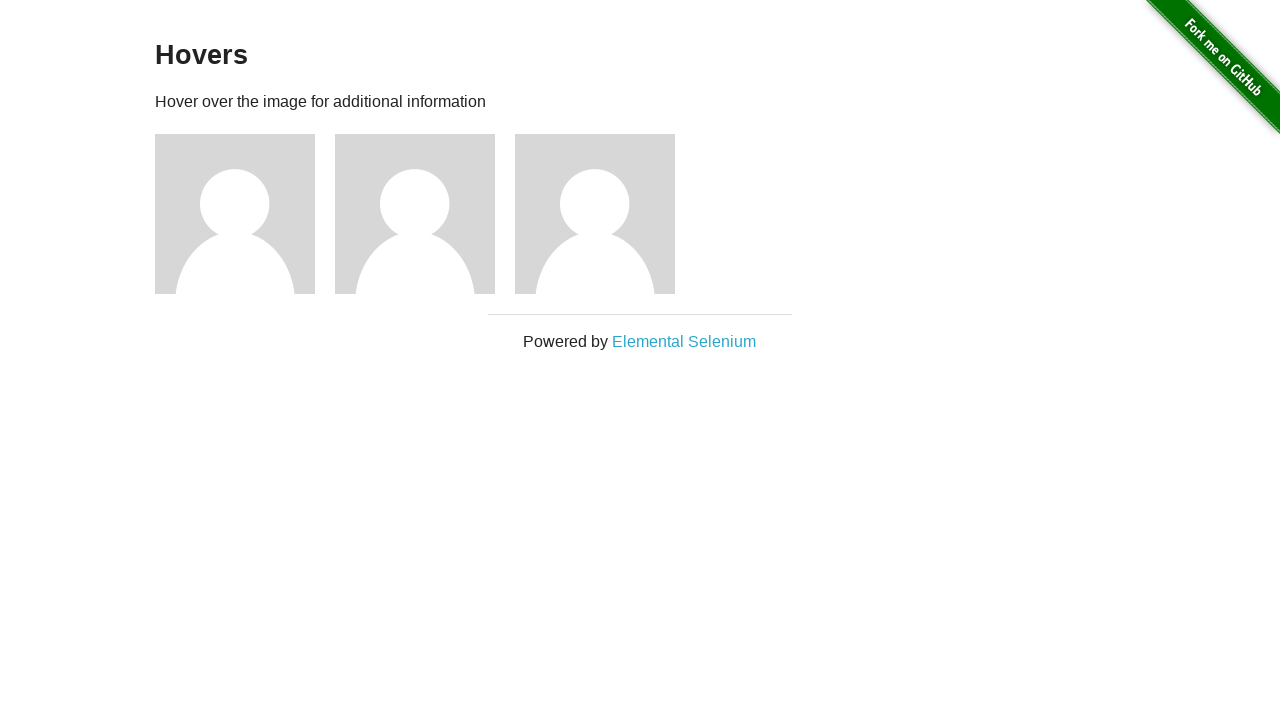

Hovered over the avatar element at (245, 214) on .figure >> nth=0
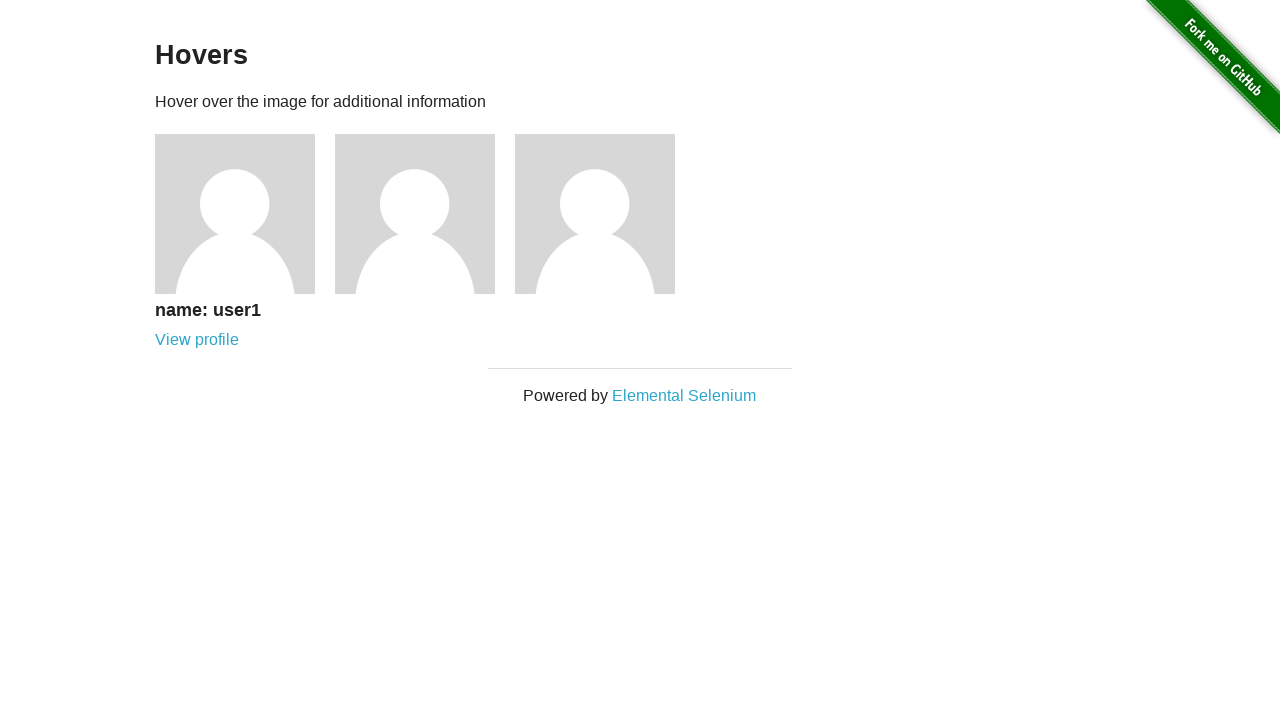

Located the caption element
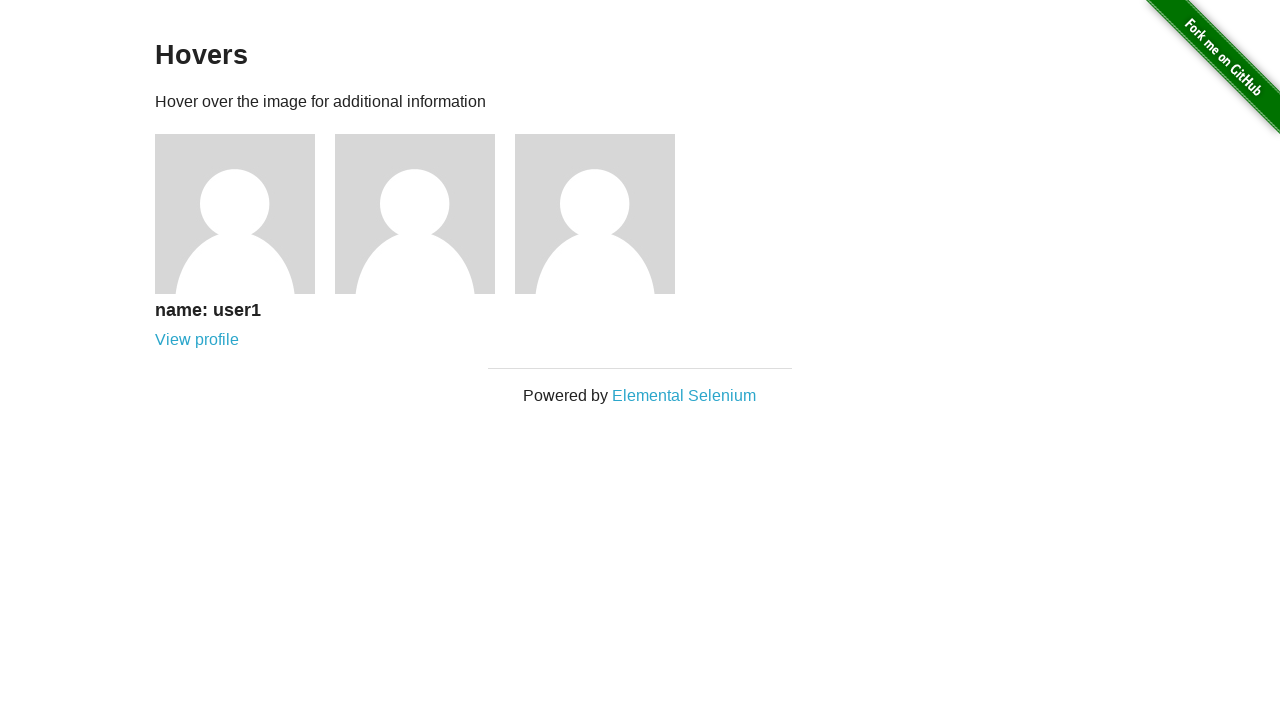

Caption became visible on hover
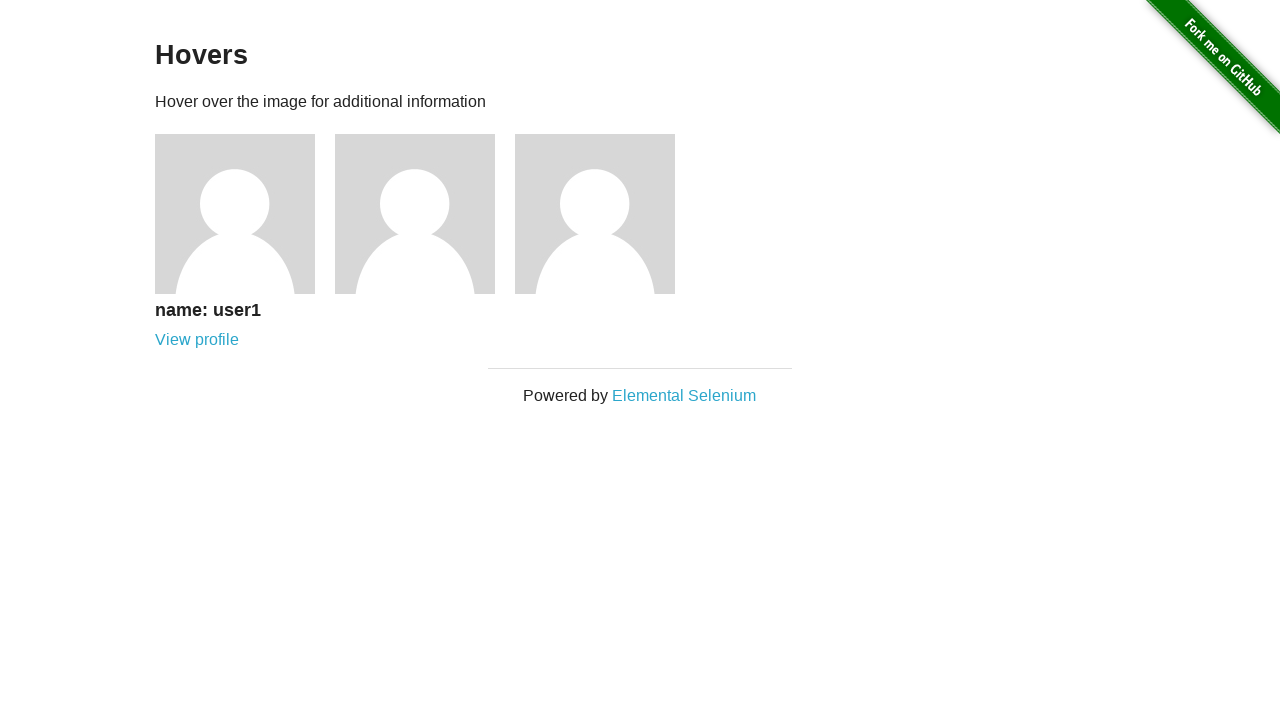

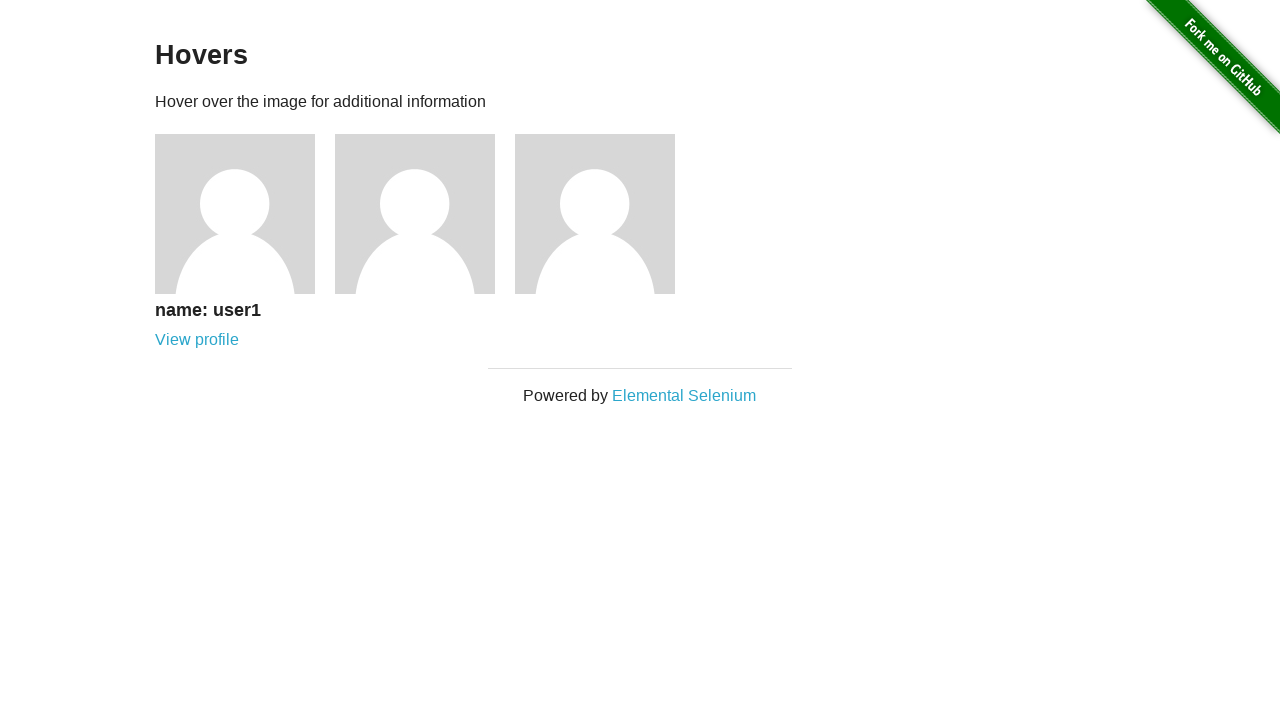